Navigates to Form Authentication page and verifies the label texts are "Username" and "Password"

Starting URL: https://the-internet.herokuapp.com/

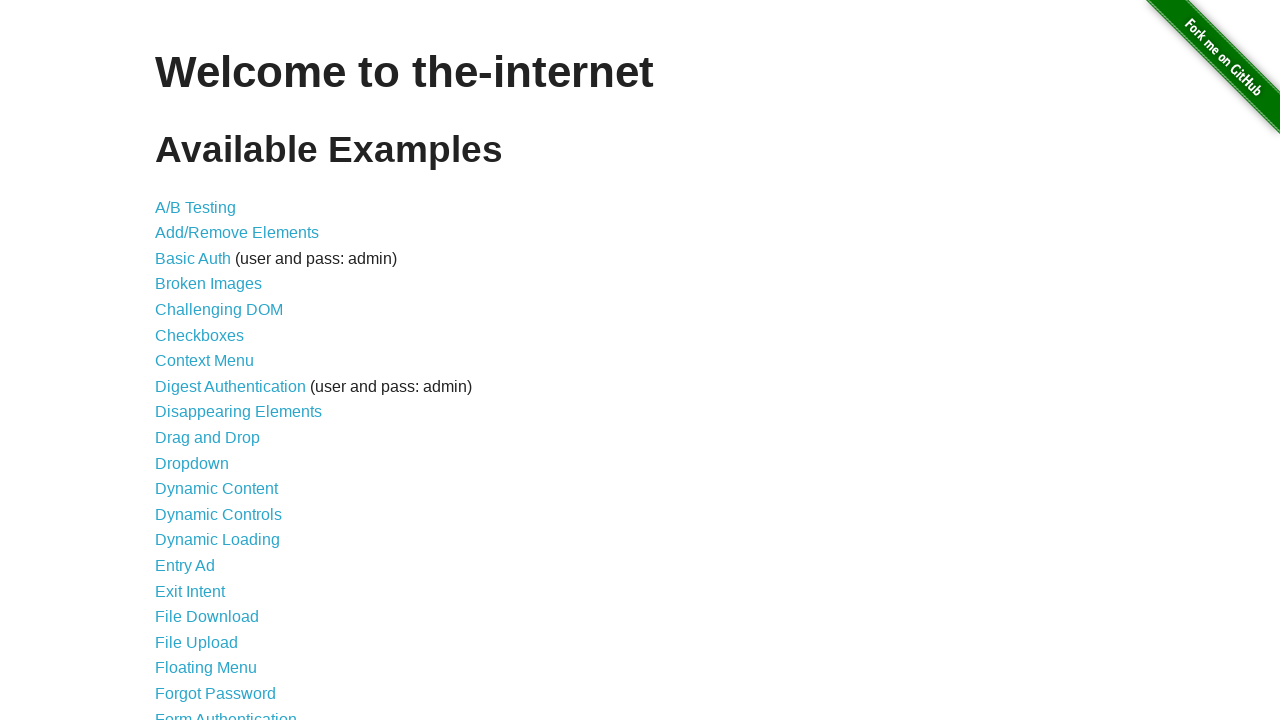

Navigated to the-internet.herokuapp.com homepage
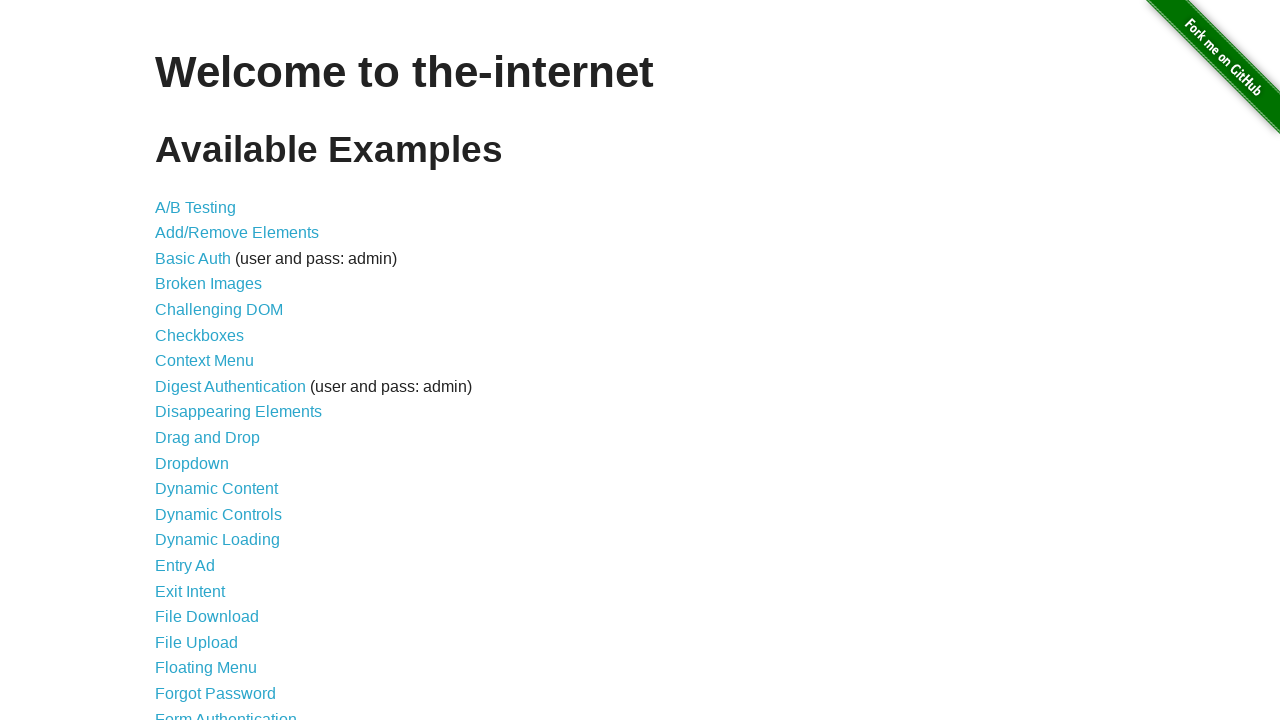

Clicked on Form Authentication link at (226, 712) on text=Form Authentication
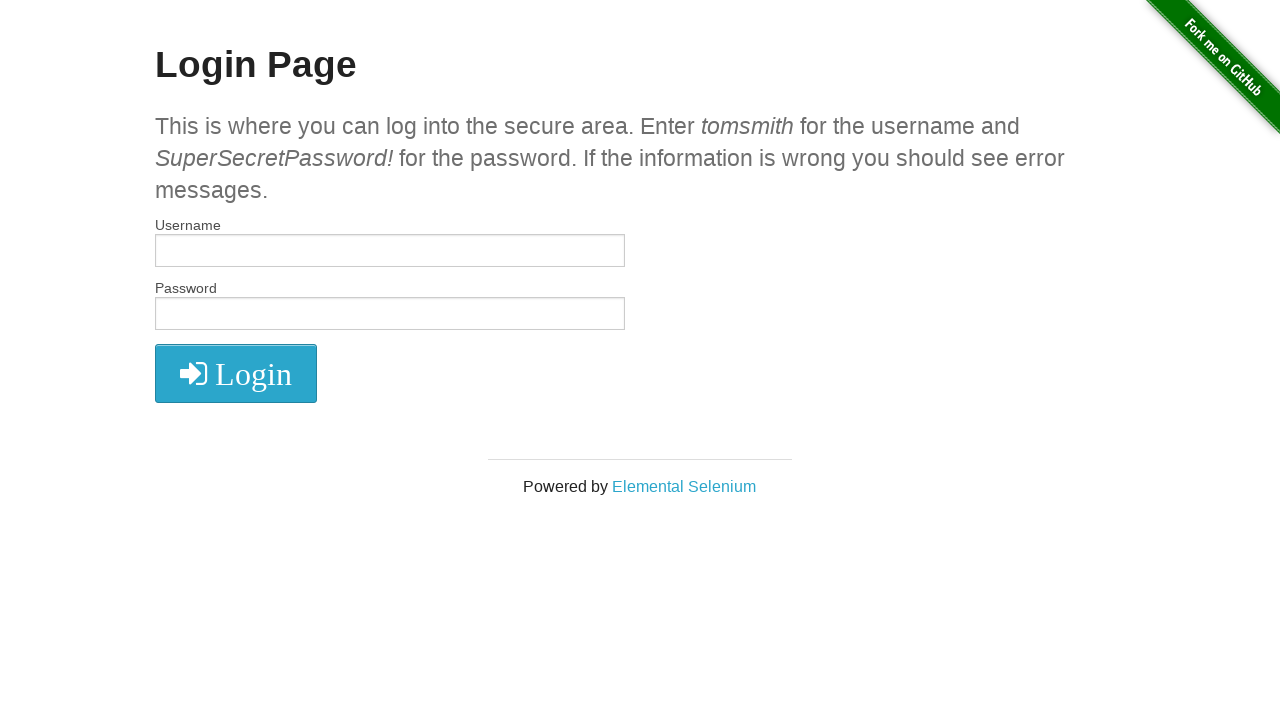

Verified first label text is 'Username'
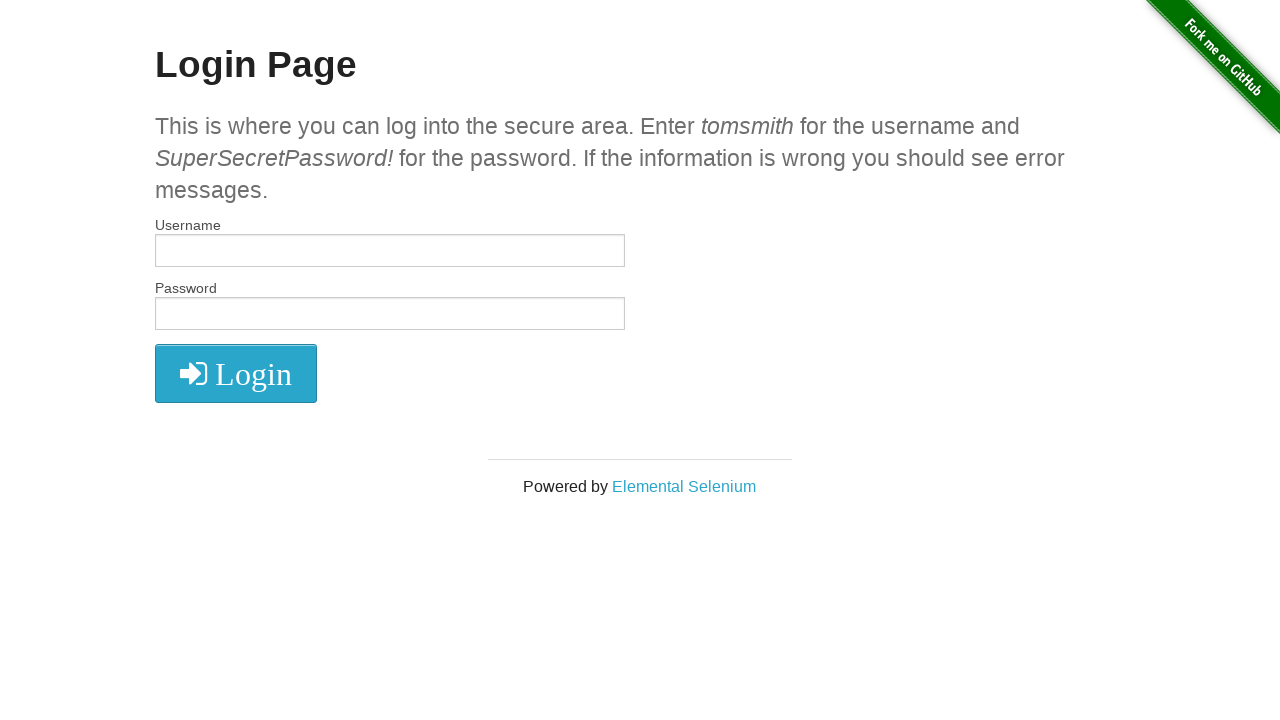

Verified second label text is 'Password'
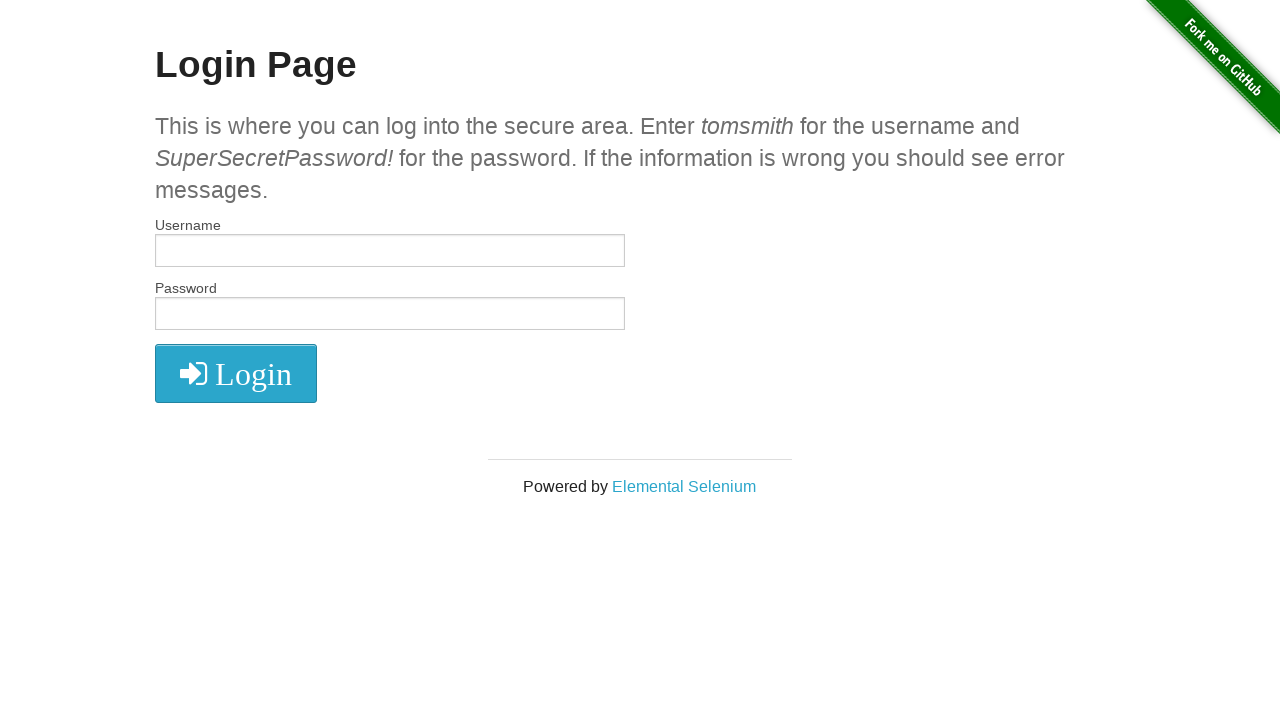

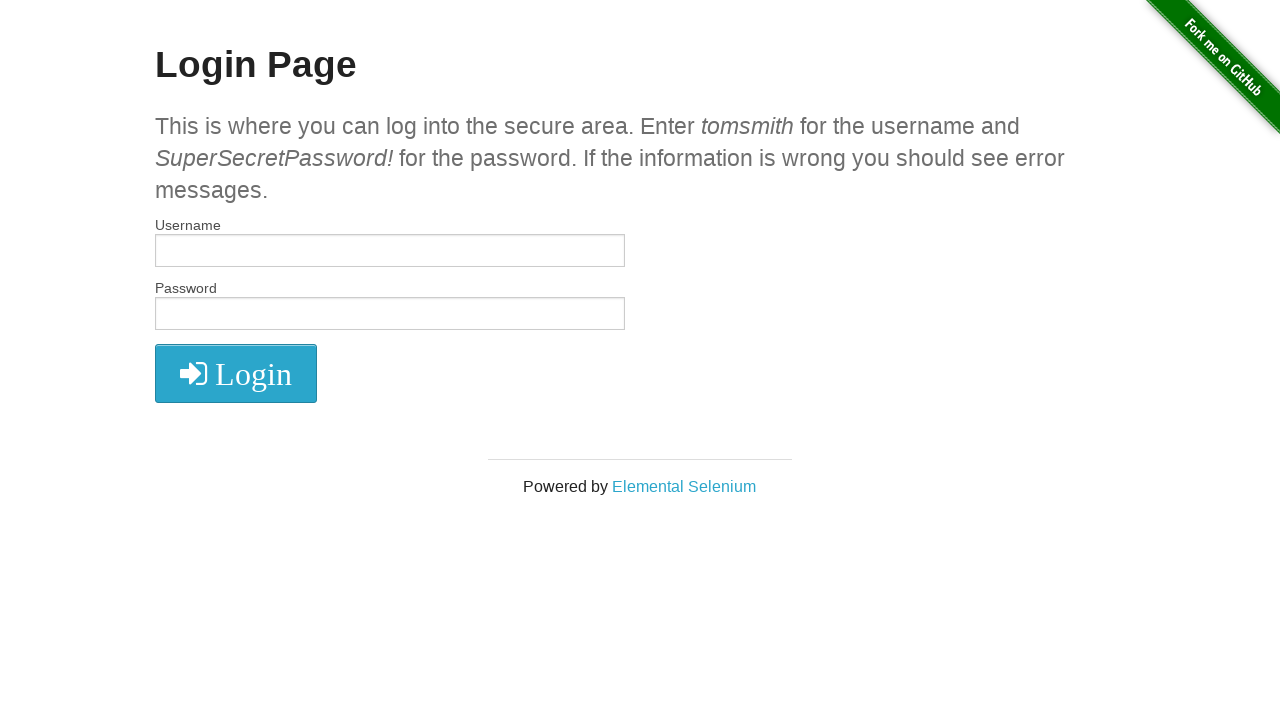